Tests the web table functionality on demoqa.com by adding a new employee through a registration form with randomly generated data, then verifies the employee appears in the table.

Starting URL: https://demoqa.com/webtables

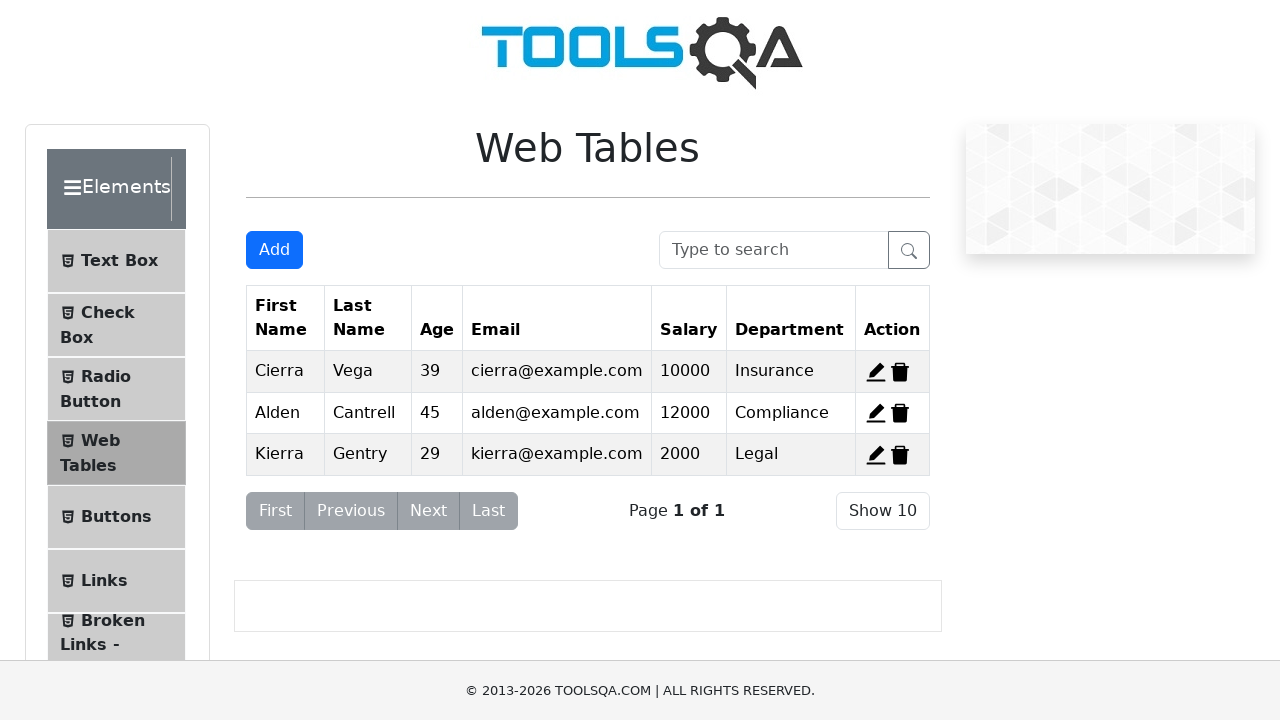

Clicked Add button to open employee registration form at (274, 250) on #addNewRecordButton
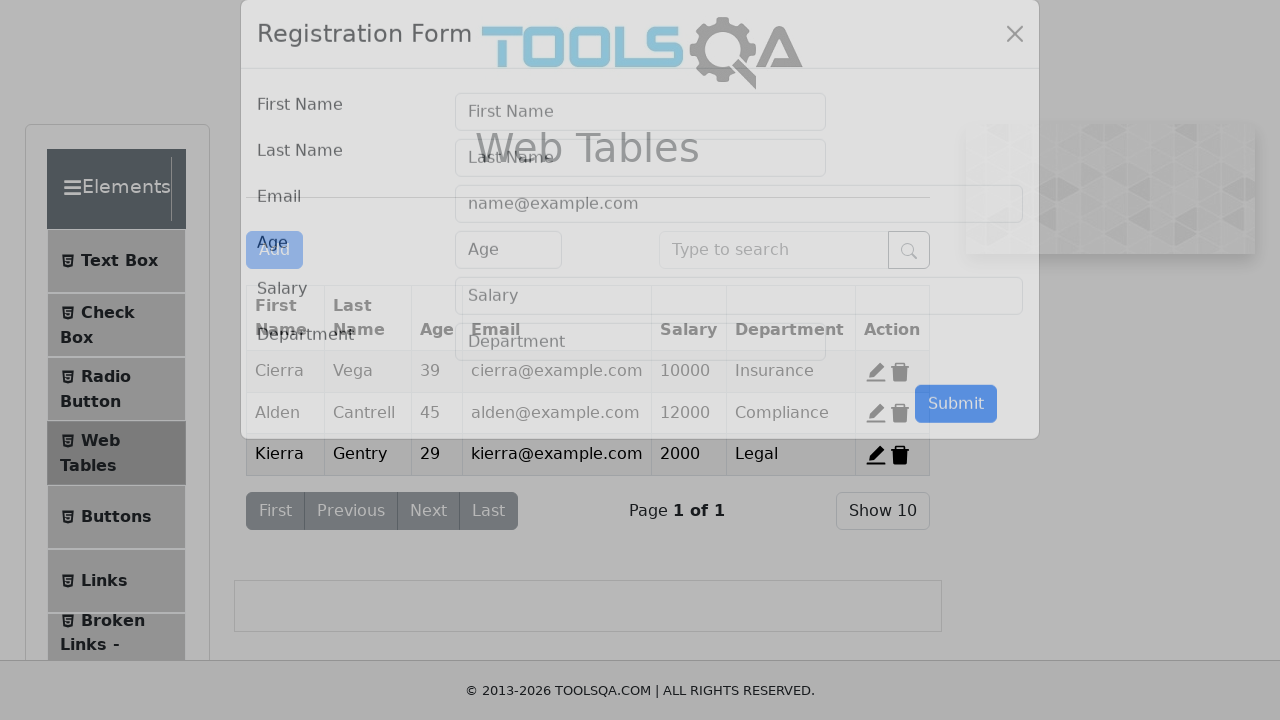

Registration form modal appeared
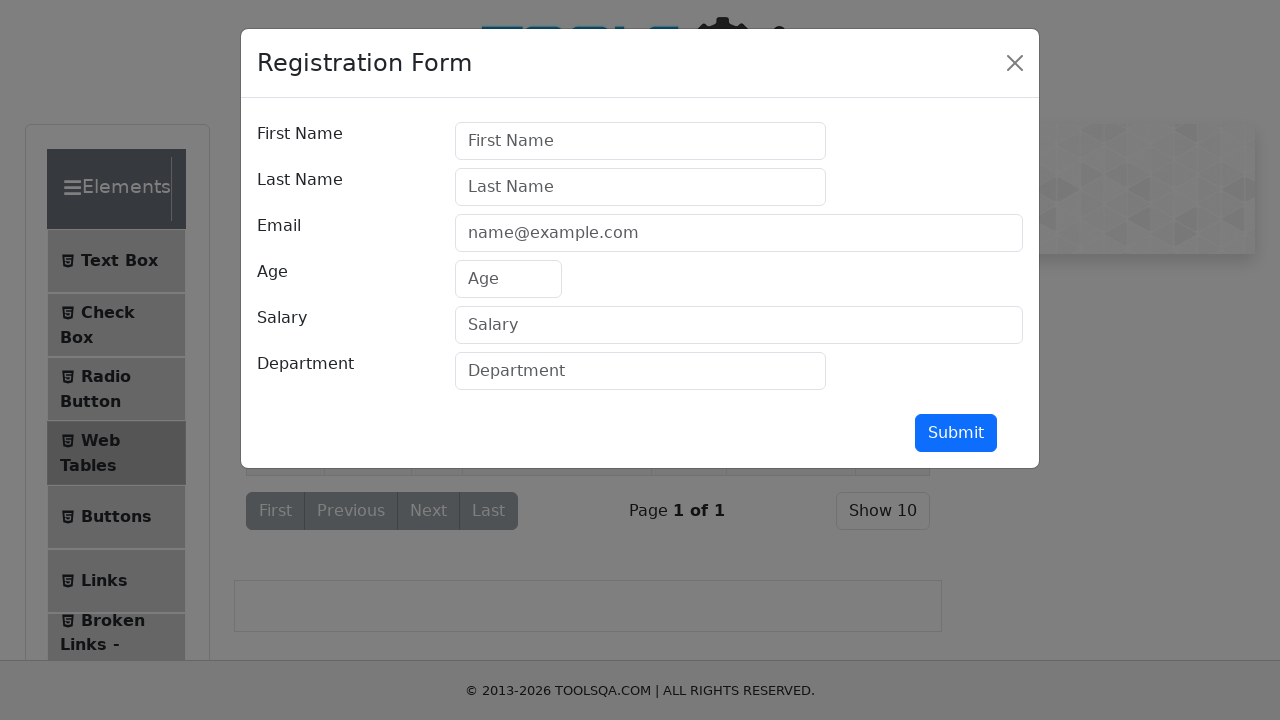

Filled first name field with 'Marcus' on #firstName
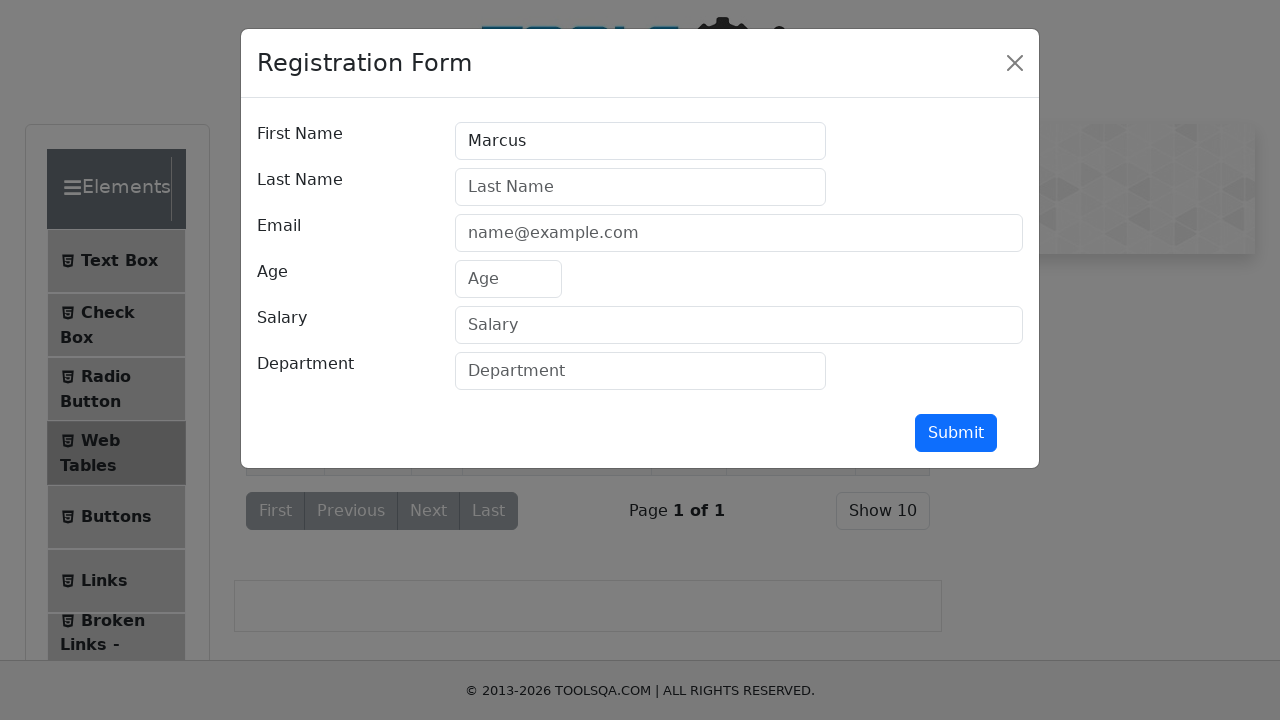

Filled last name field with 'Thompson' on #lastName
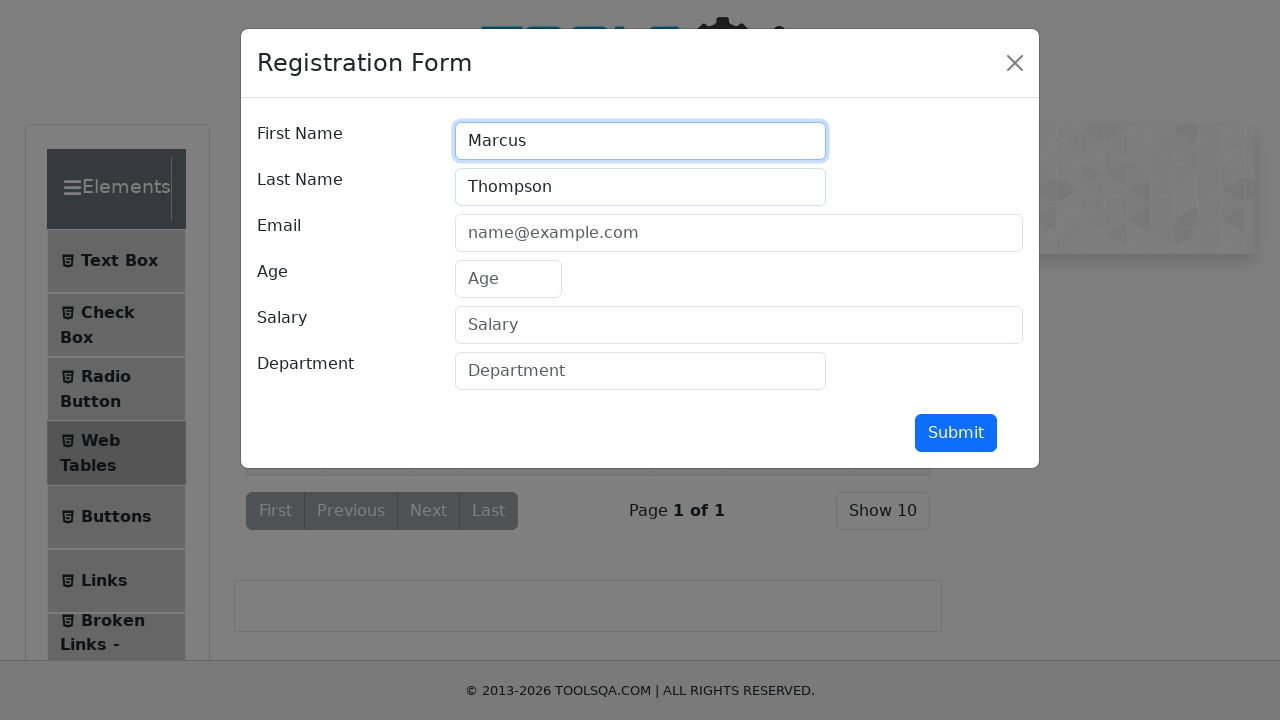

Filled email field with 'marcus.thompson@example.com' on #userEmail
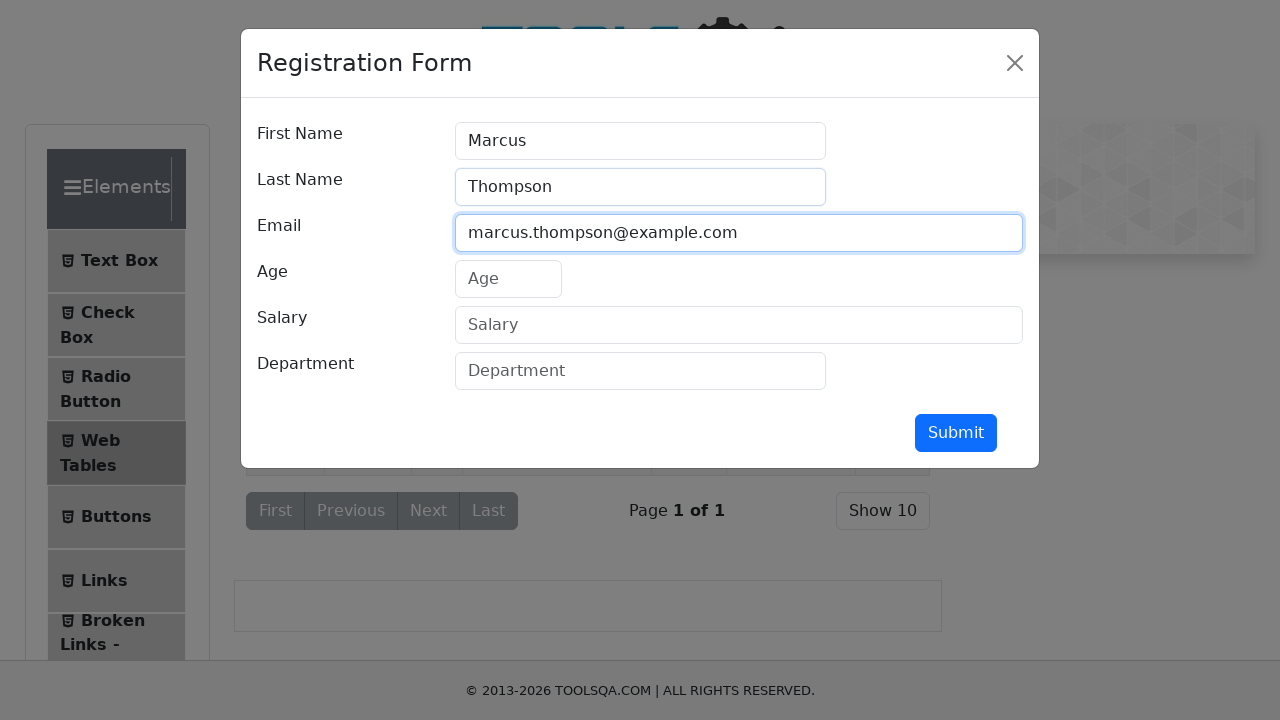

Filled age field with '32' on #age
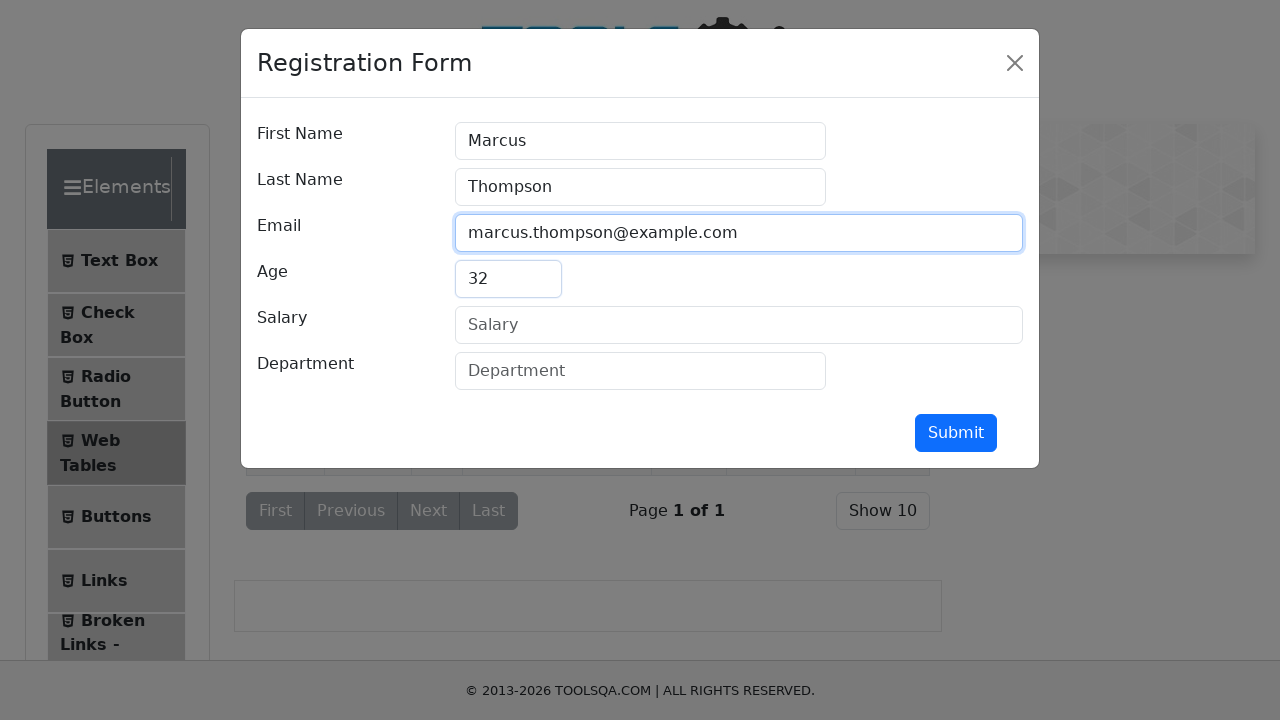

Filled salary field with '75000' on #salary
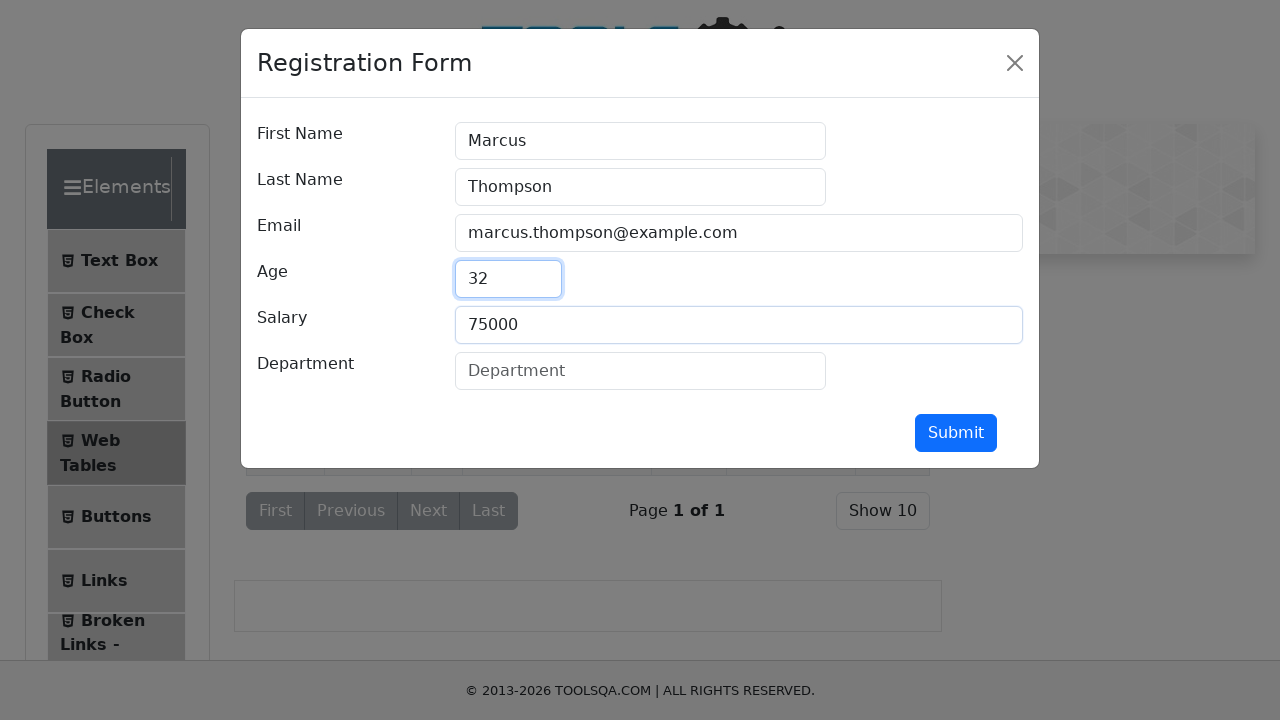

Filled department field with 'Engineering' on #department
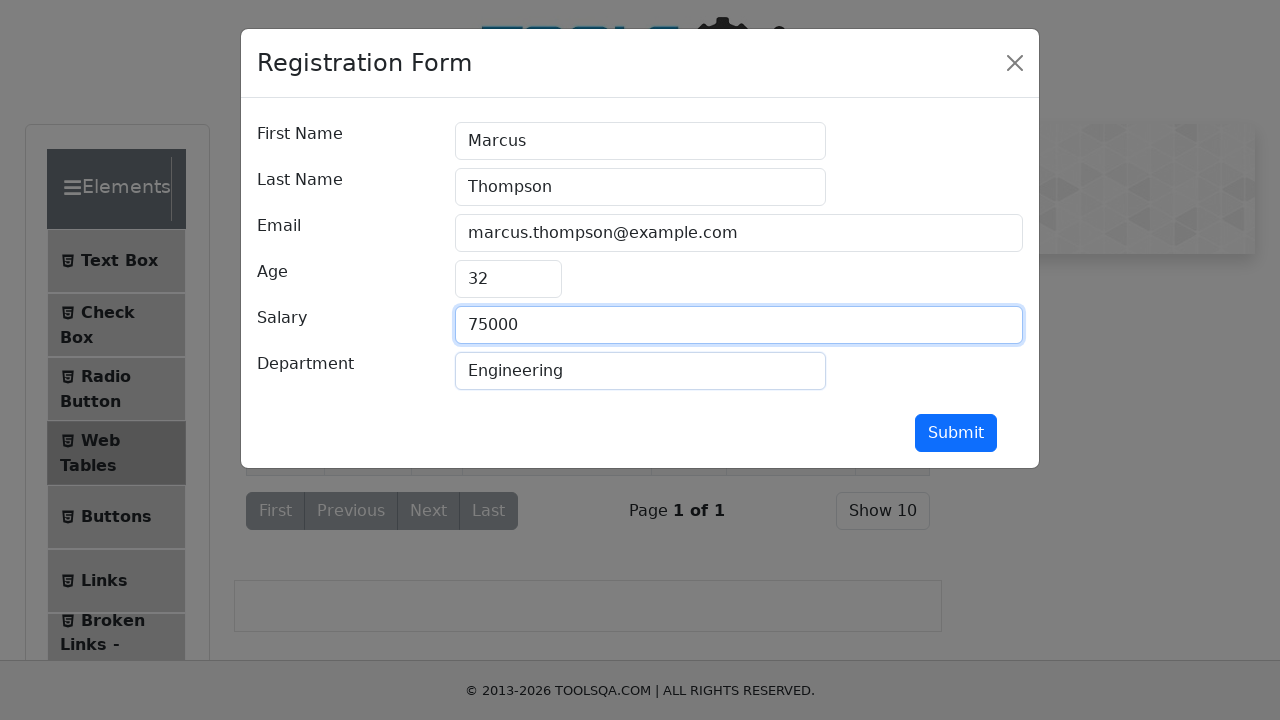

Clicked submit button to register new employee at (956, 433) on #submit
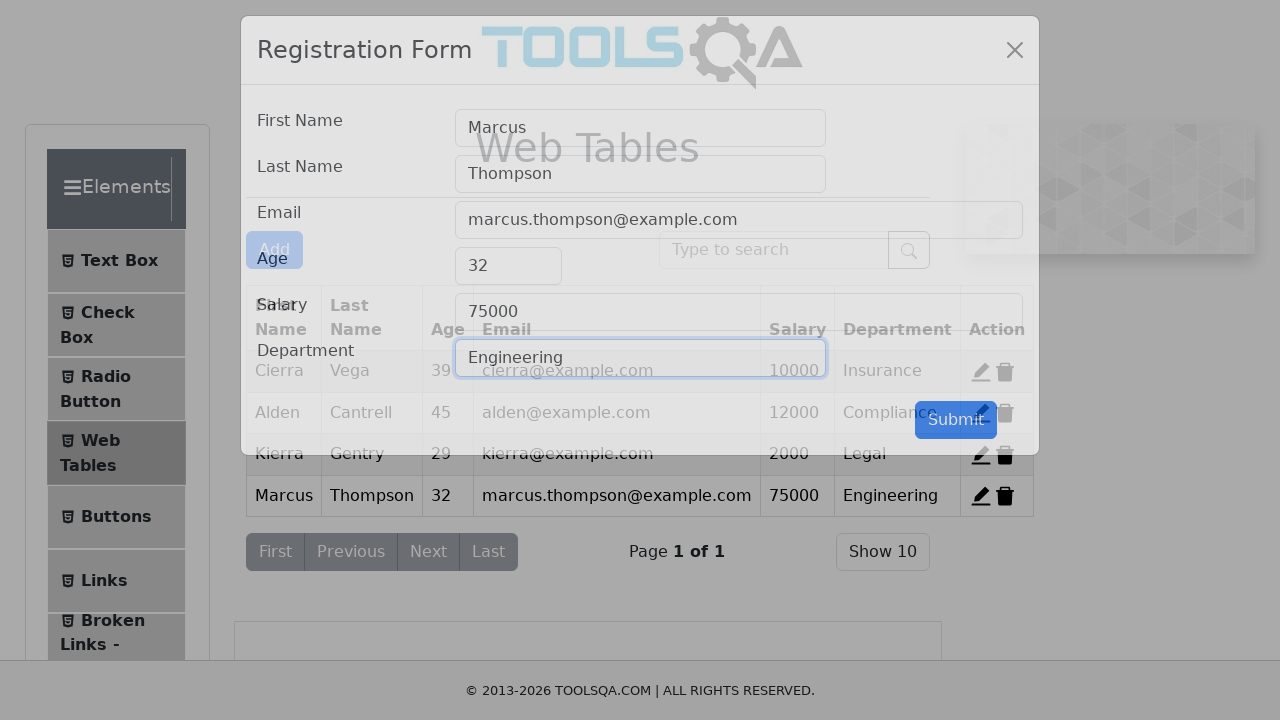

Verified new employee 'Marcus' appears in the web table
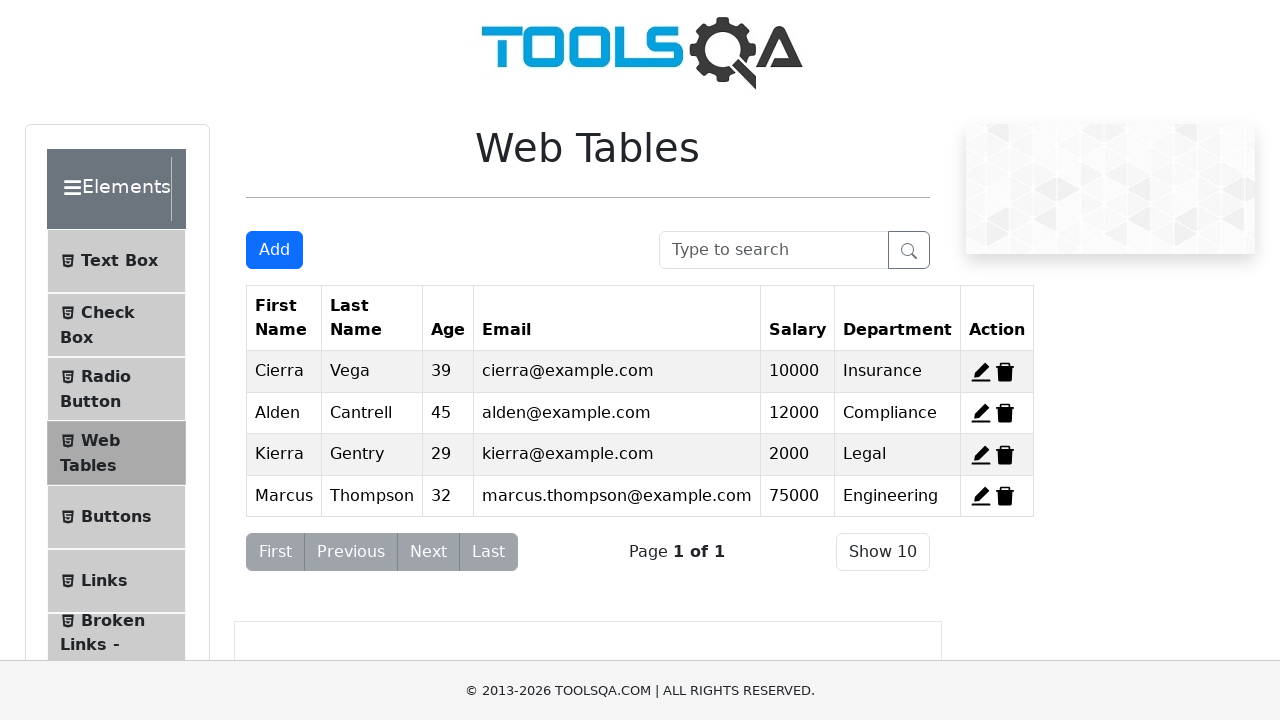

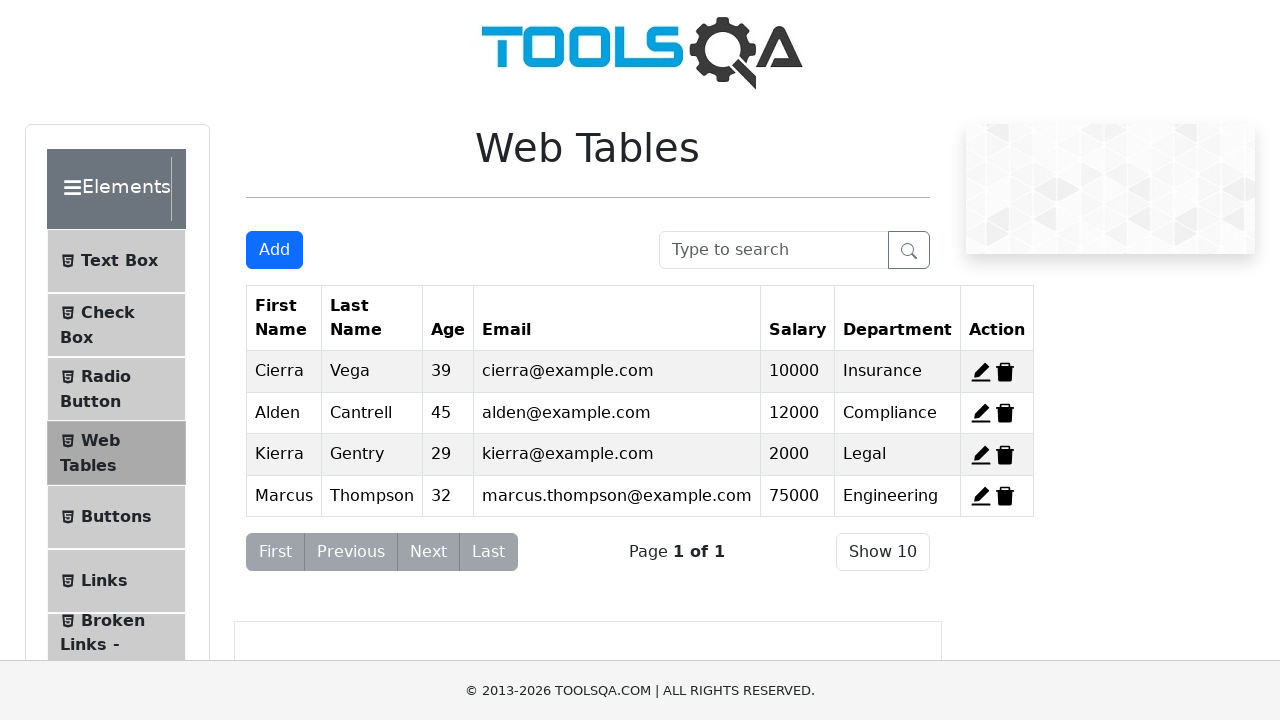